Tests browser navigation functionality by clicking a registration button, then using back, forward, navigate to, and refresh commands

Starting URL: https://www.toolsqa.com/selenium-training/

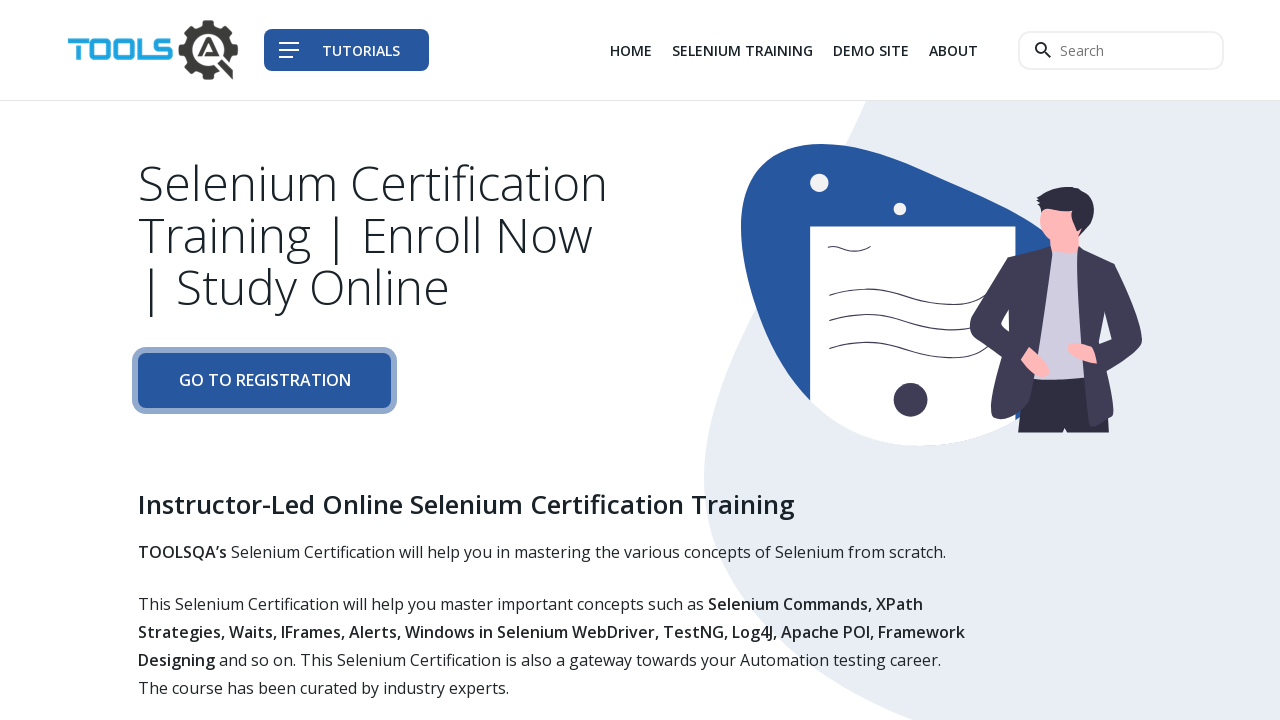

Clicked registration button at (264, 381) on xpath=//*[@class='btn btn-primary-shadow btn-block']
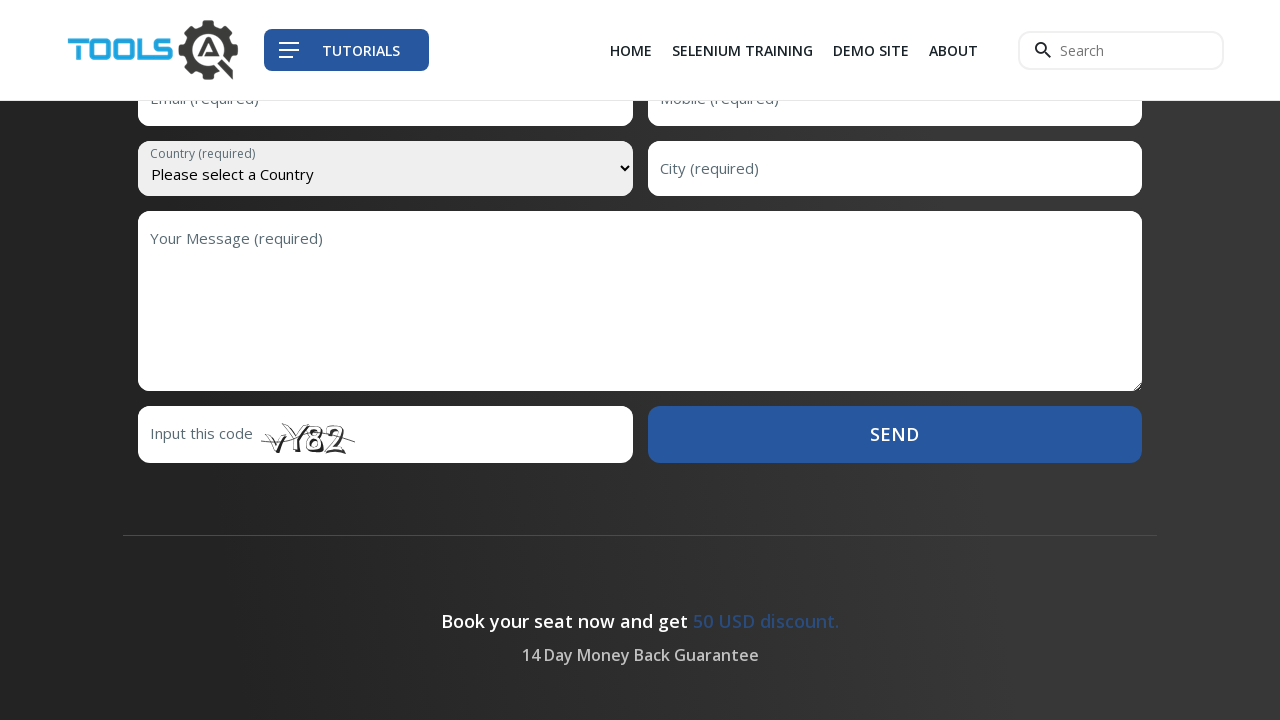

Navigated back to previous page
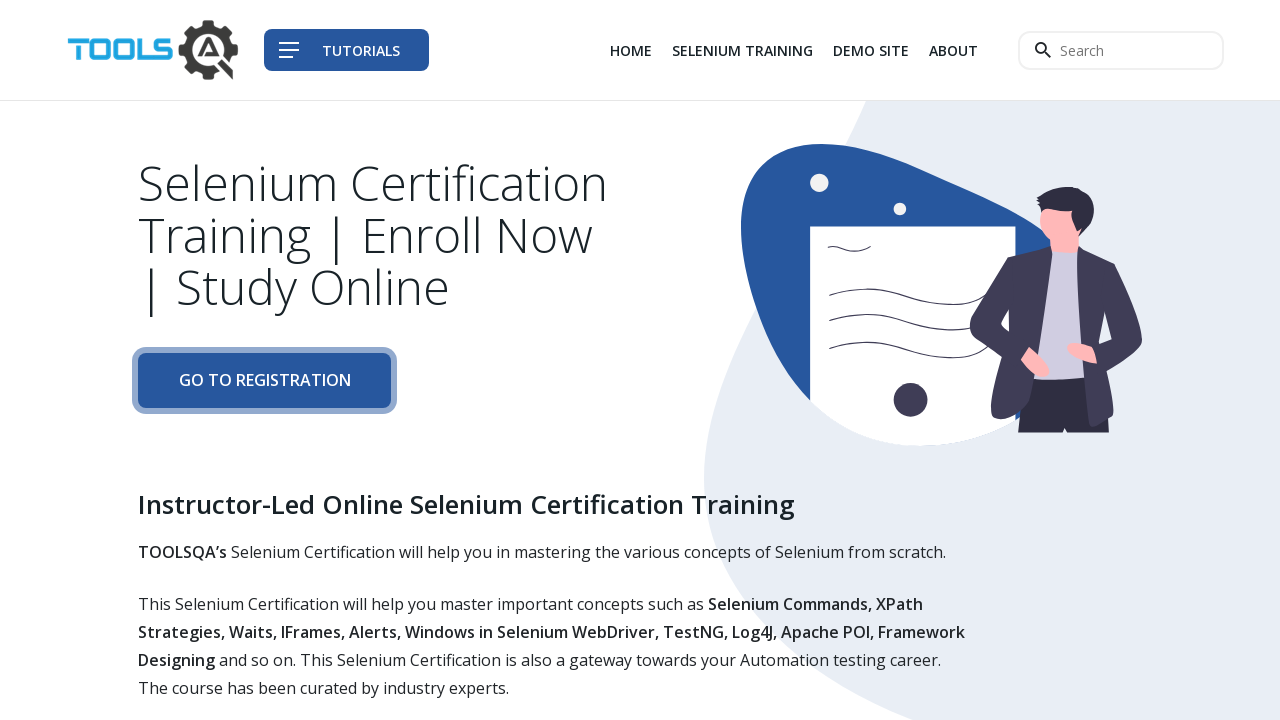

Navigated forward to registration page
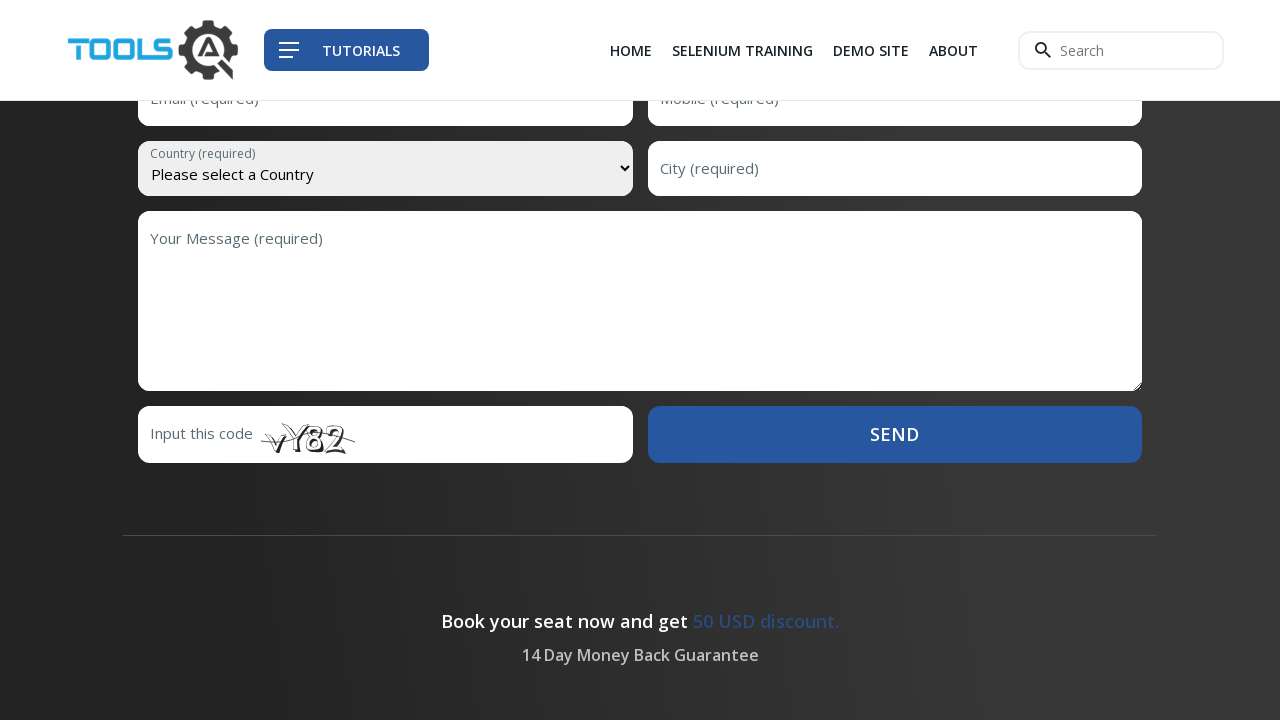

Navigated to https://www.toolsqa.com/selenium-training/
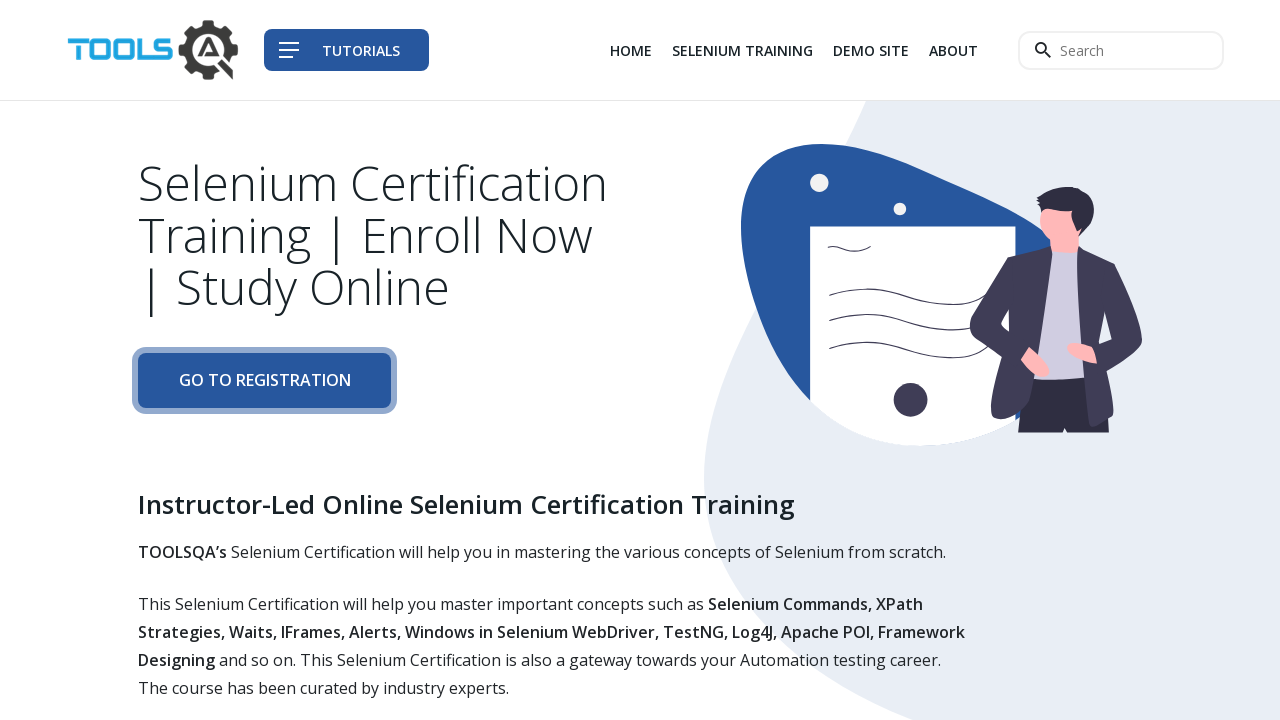

Refreshed the page
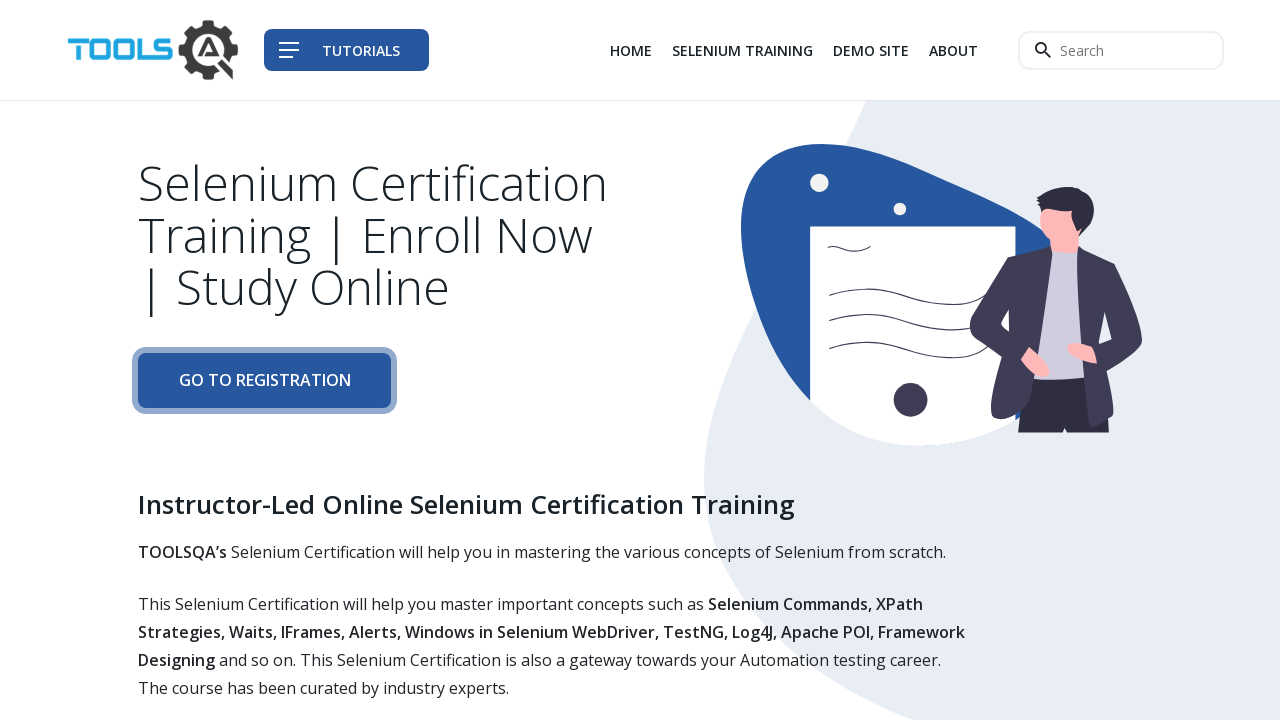

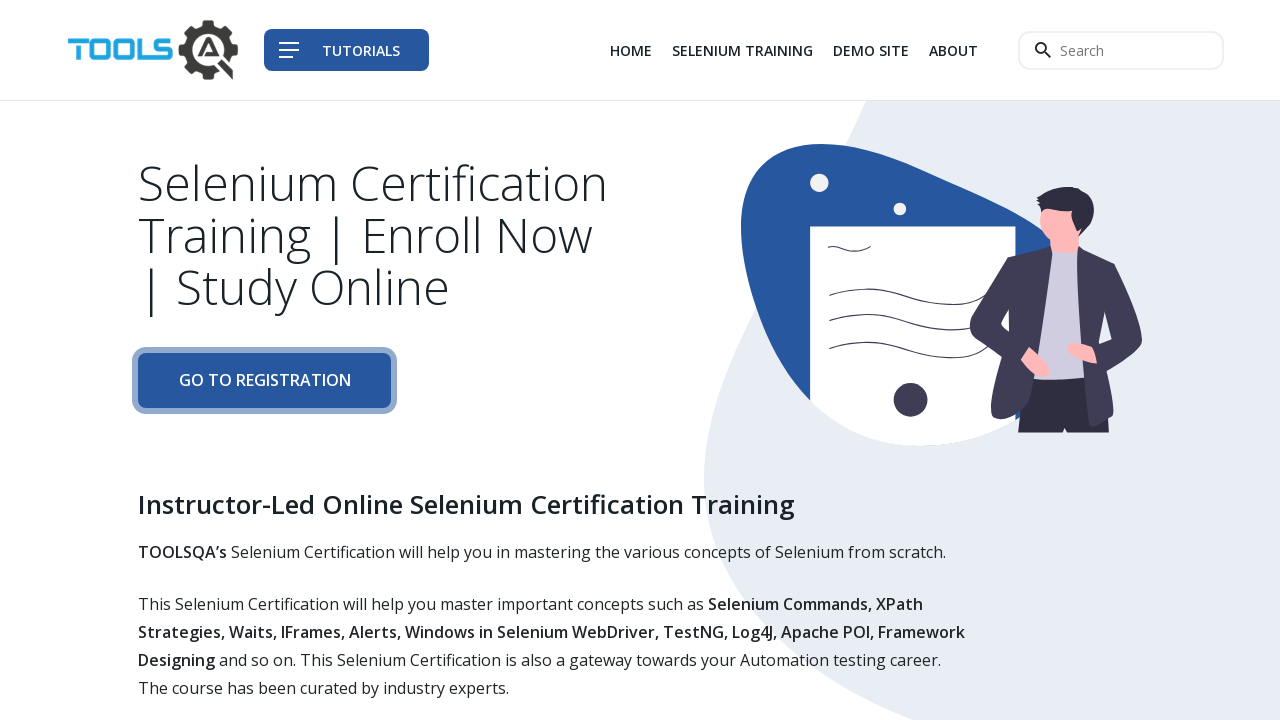